Tests sorting the Due column in descending order by clicking the column header twice and verifying the values are sorted correctly

Starting URL: http://the-internet.herokuapp.com/tables

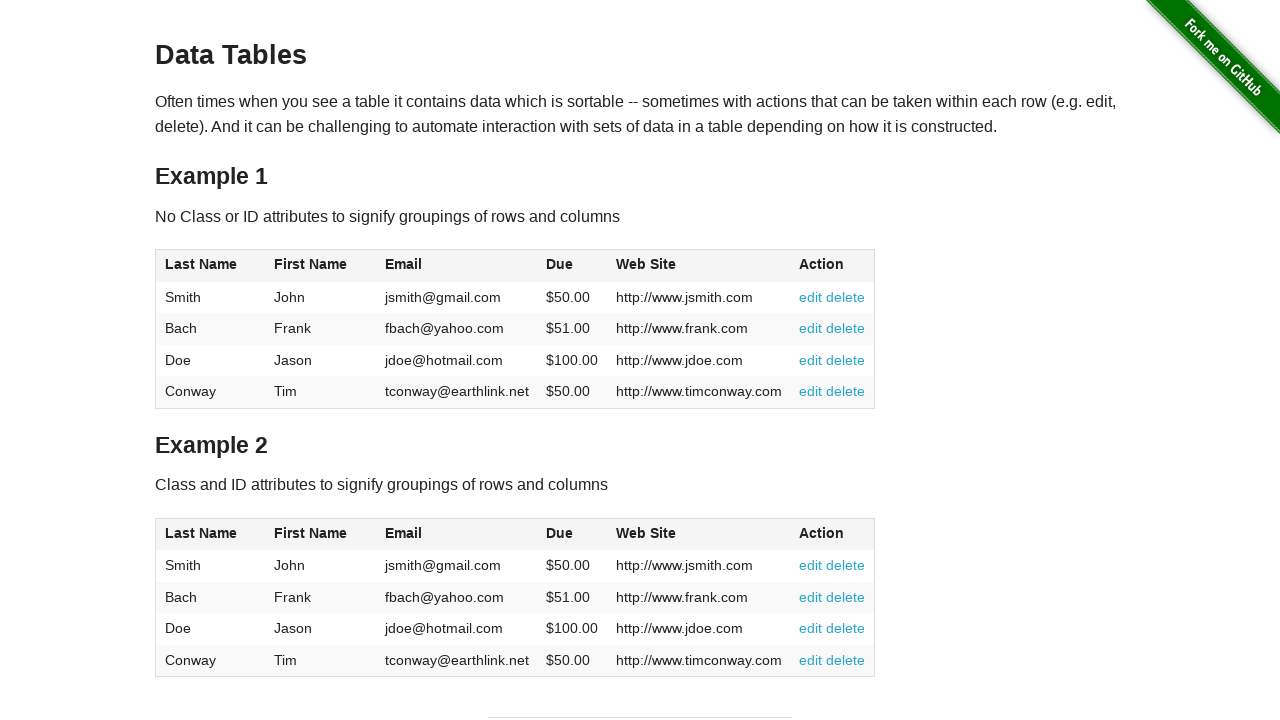

Clicked Due column header (4th column) first time for ascending sort at (572, 266) on #table1 thead tr th:nth-of-type(4)
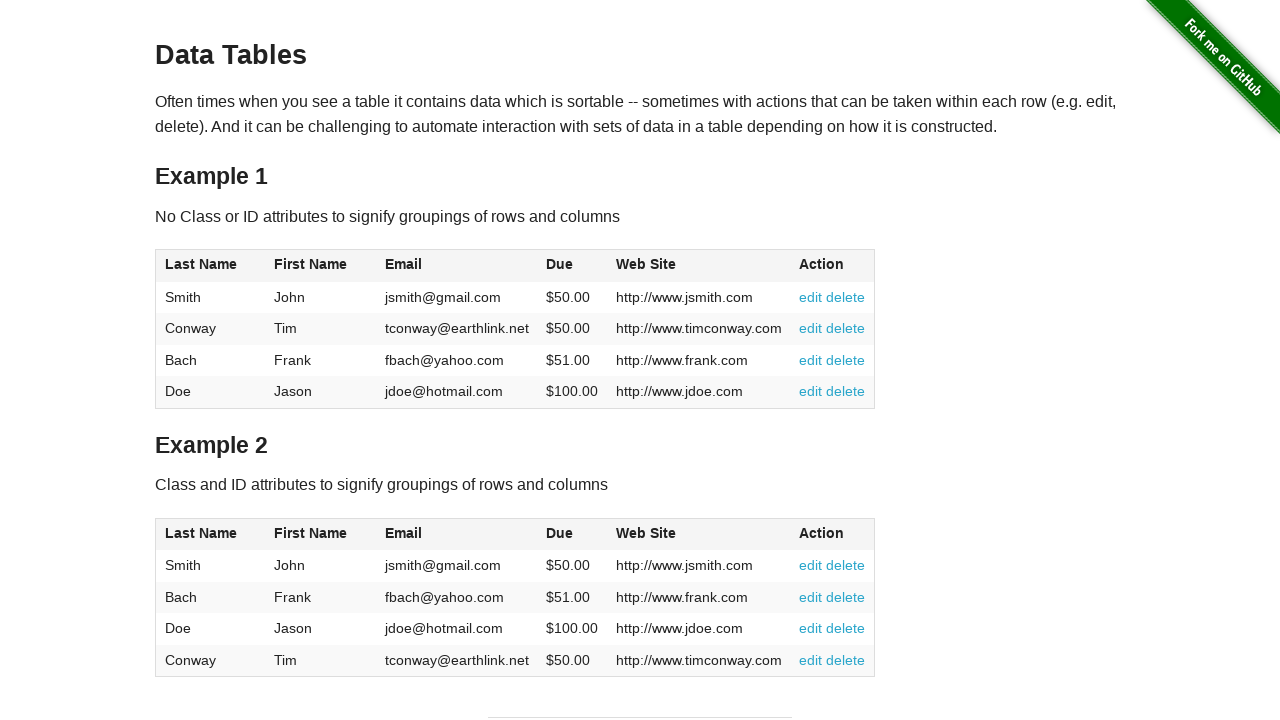

Clicked Due column header second time for descending sort at (572, 266) on #table1 thead tr th:nth-of-type(4)
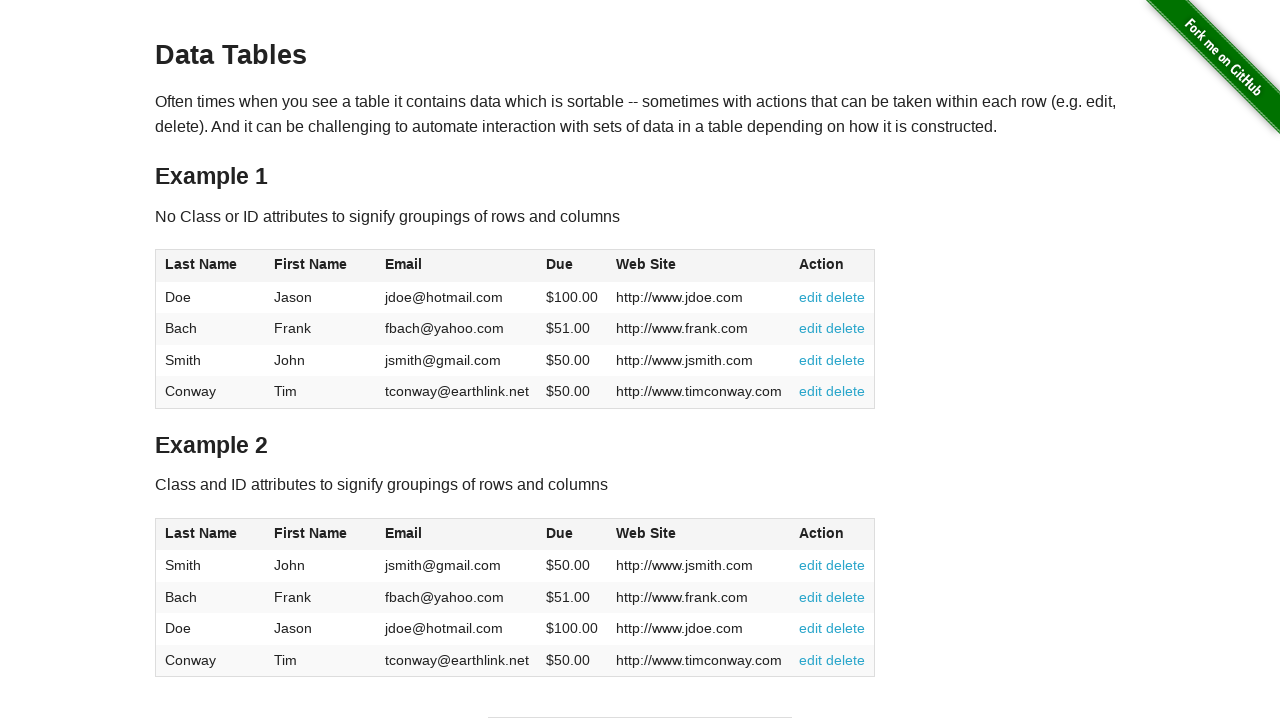

Waited for Due column values to be present in table body
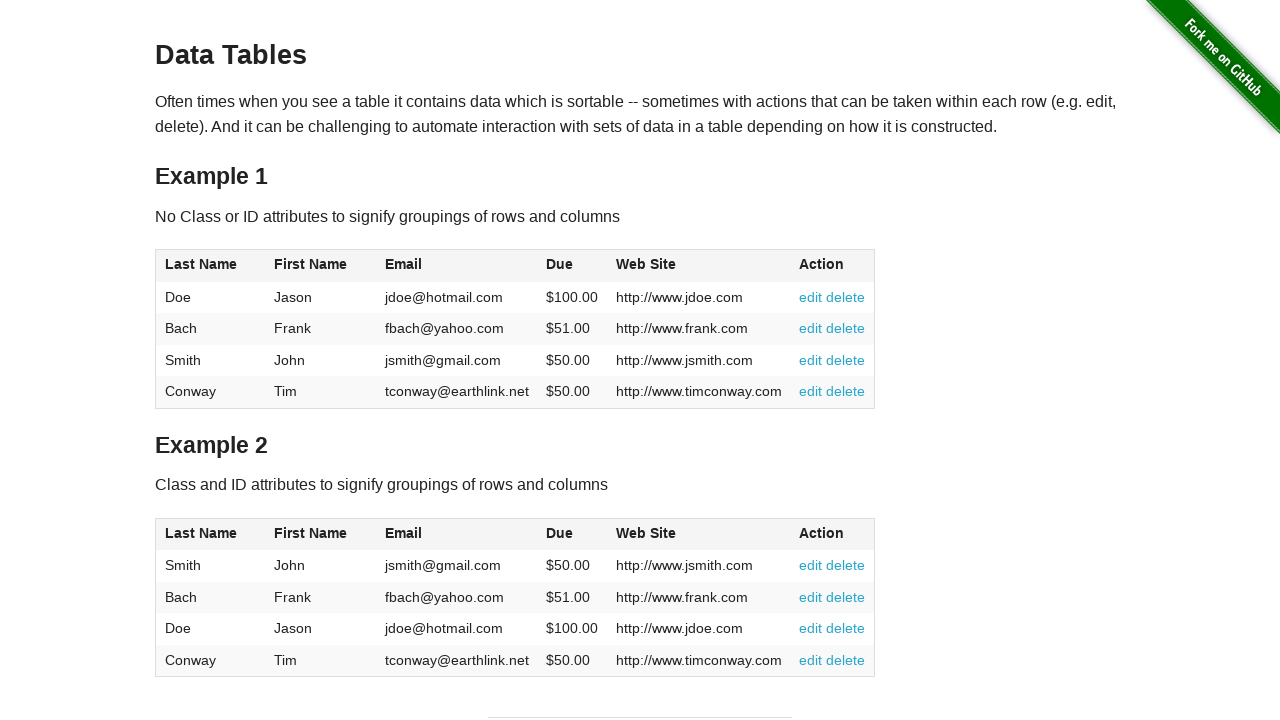

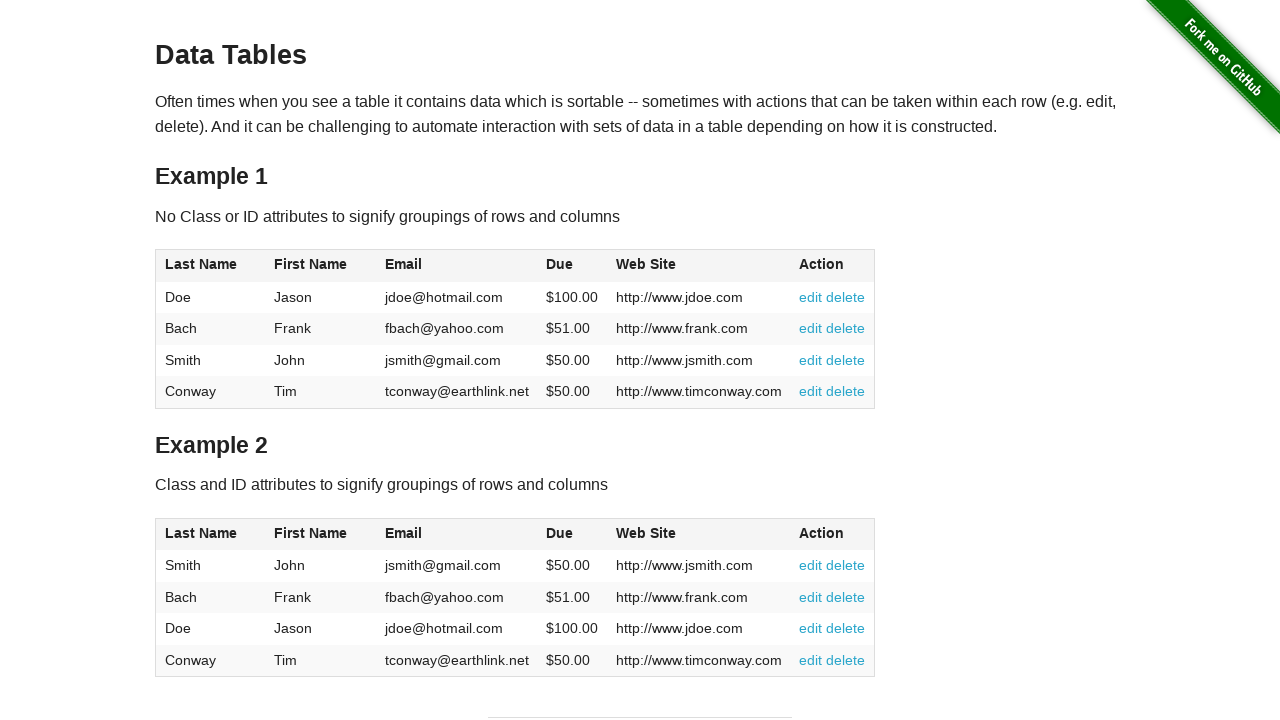